Tests the number input form by entering a number, submitting it, and verifying either an error message or a pop-up alert.

Starting URL: https://kristinek.github.io/site/tasks/enter_a_number

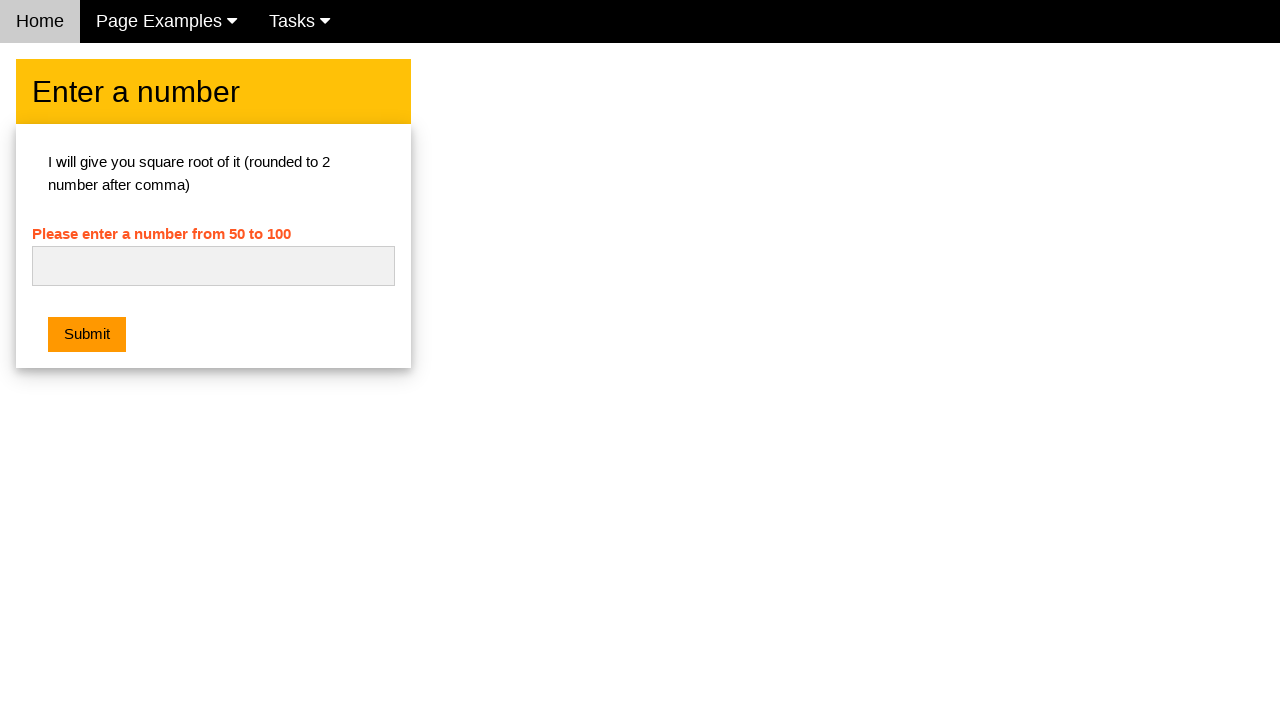

Cleared the number input field on #numb
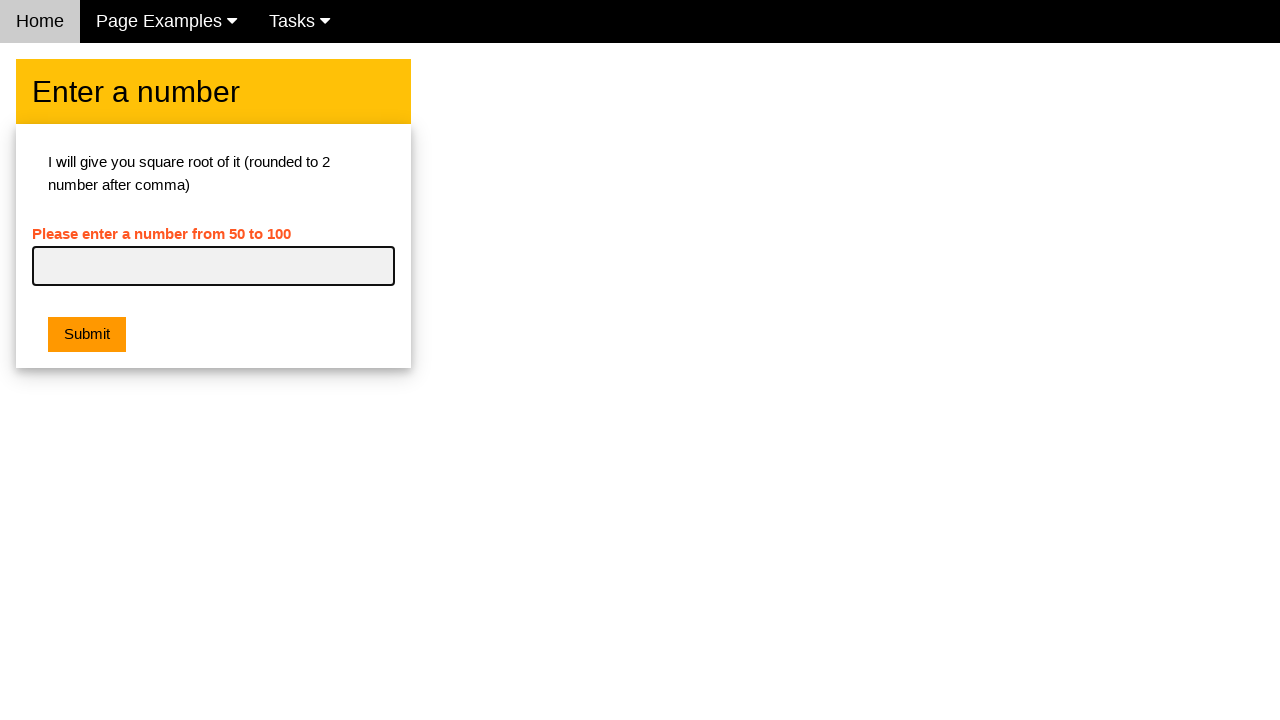

Entered number '42' into the input field on #numb
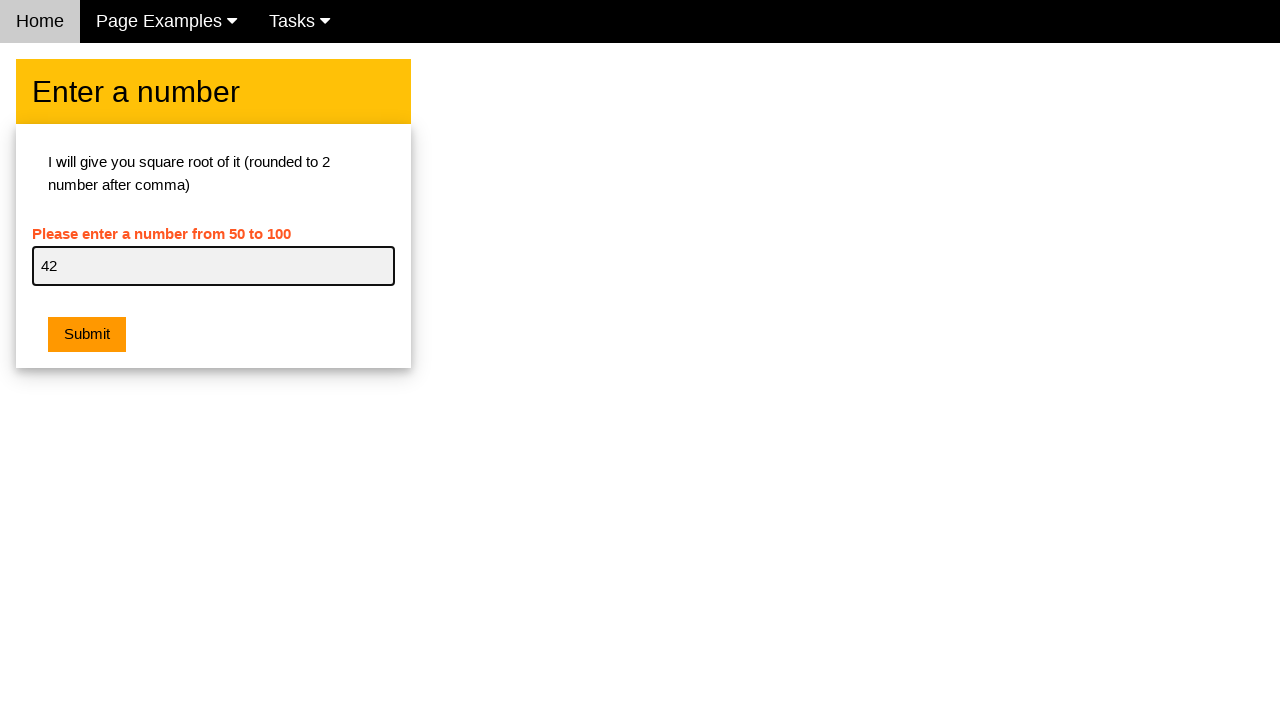

Clicked the submit button at (87, 335) on .w3-btn
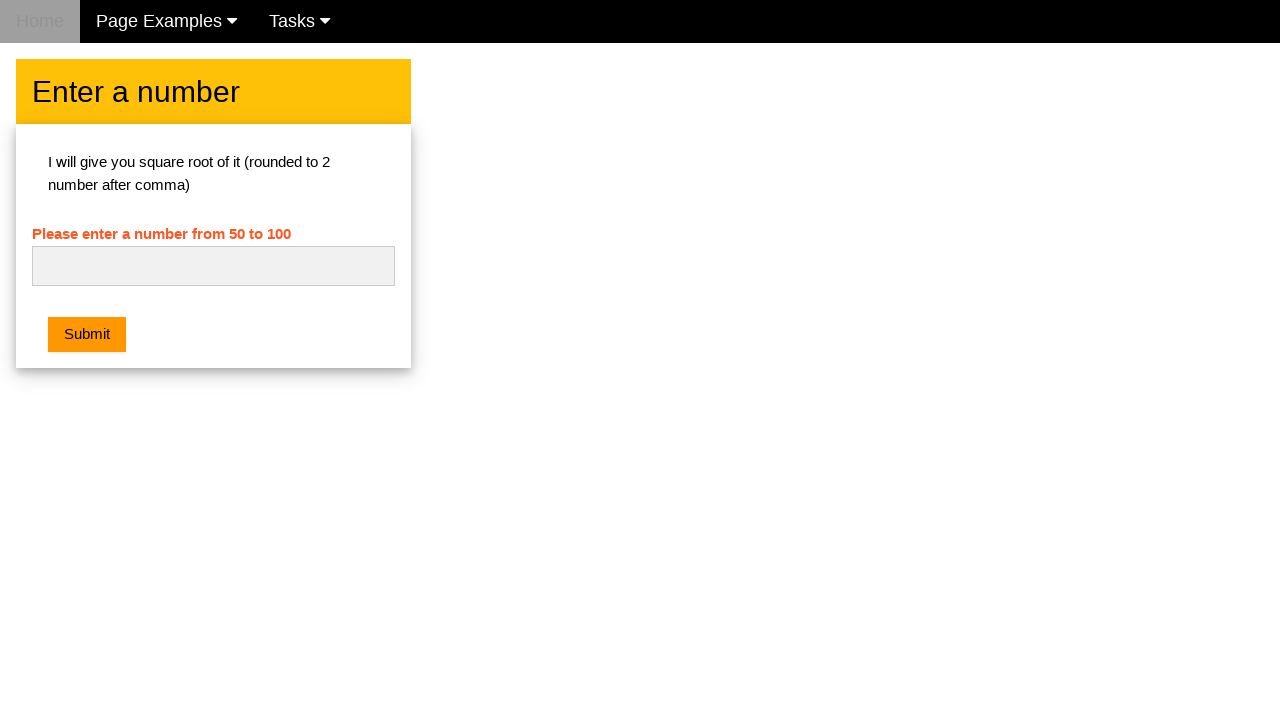

Set up dialog handler to accept alerts
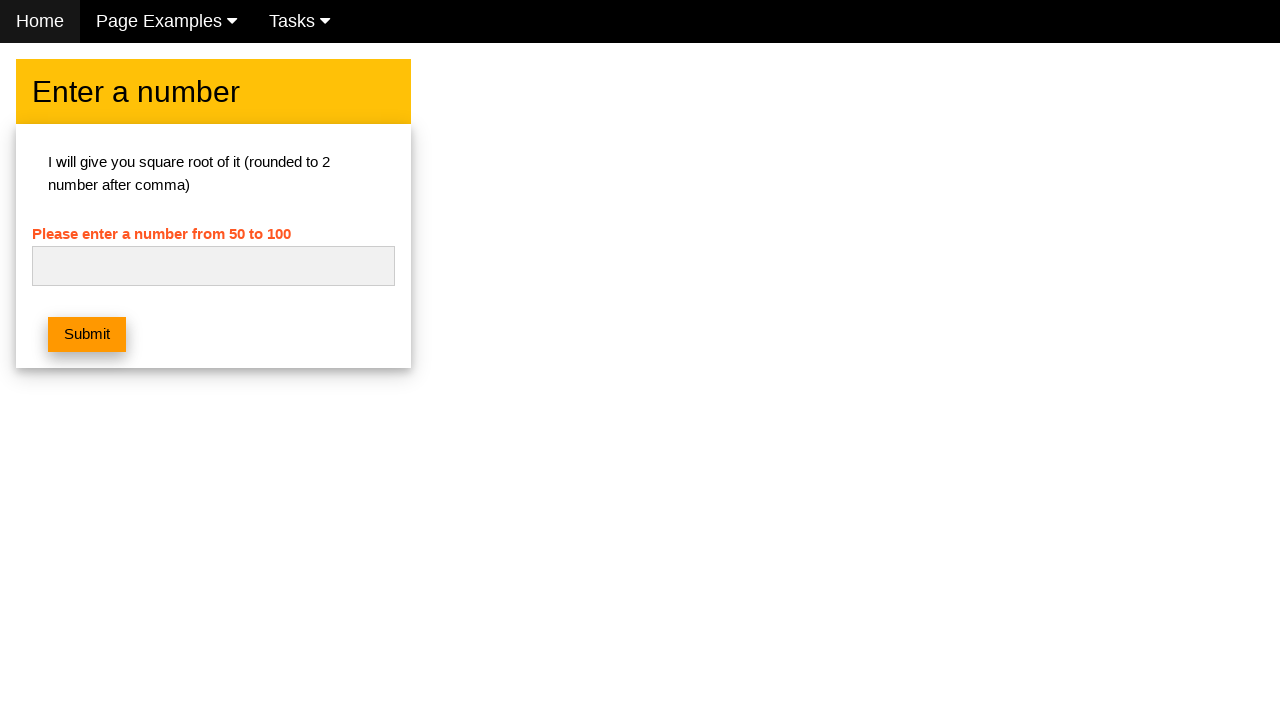

Waited 1 second for error message or success response
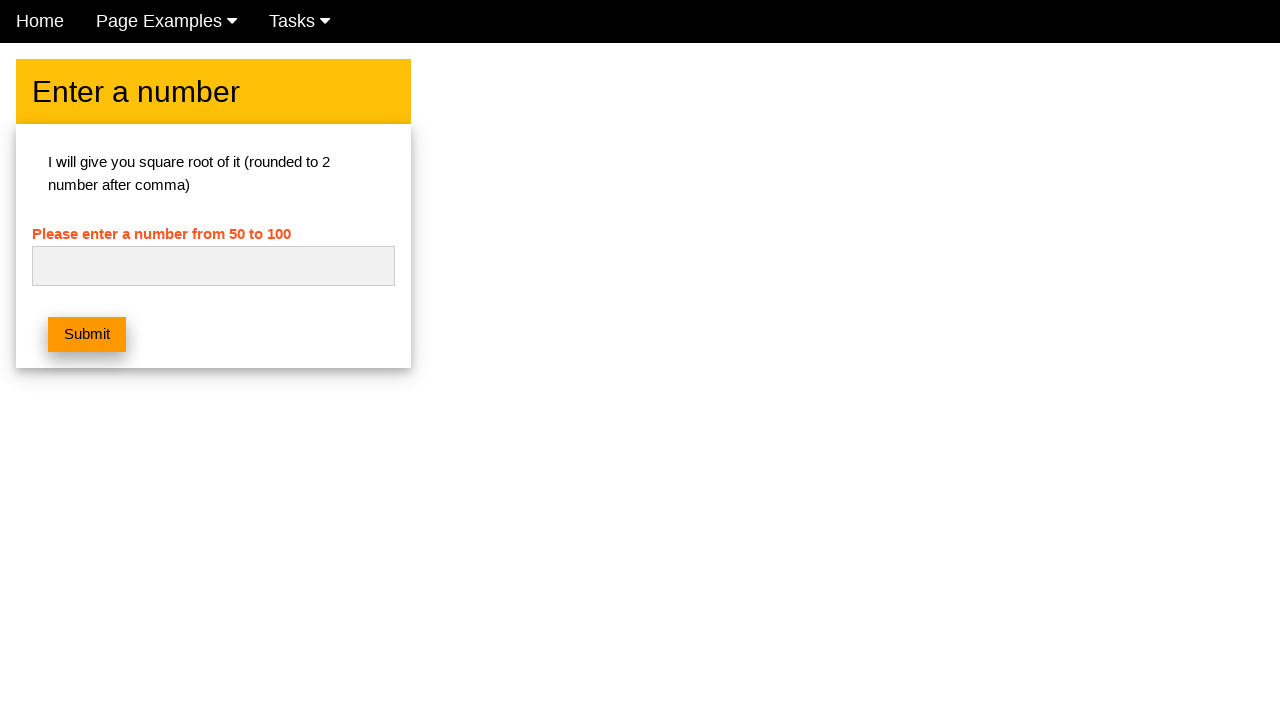

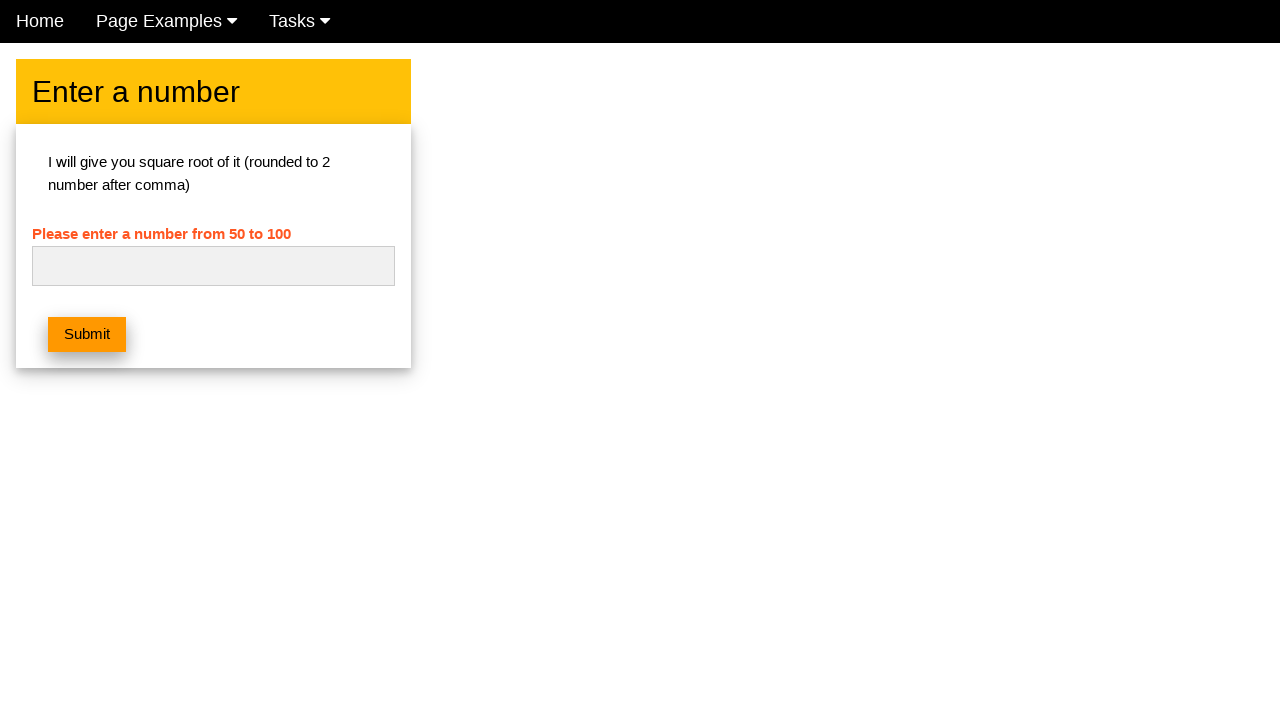